Tests alert handling functionality by clicking an alert button and dismissing the alert dialog

Starting URL: https://testautomationpractice.blogspot.com/

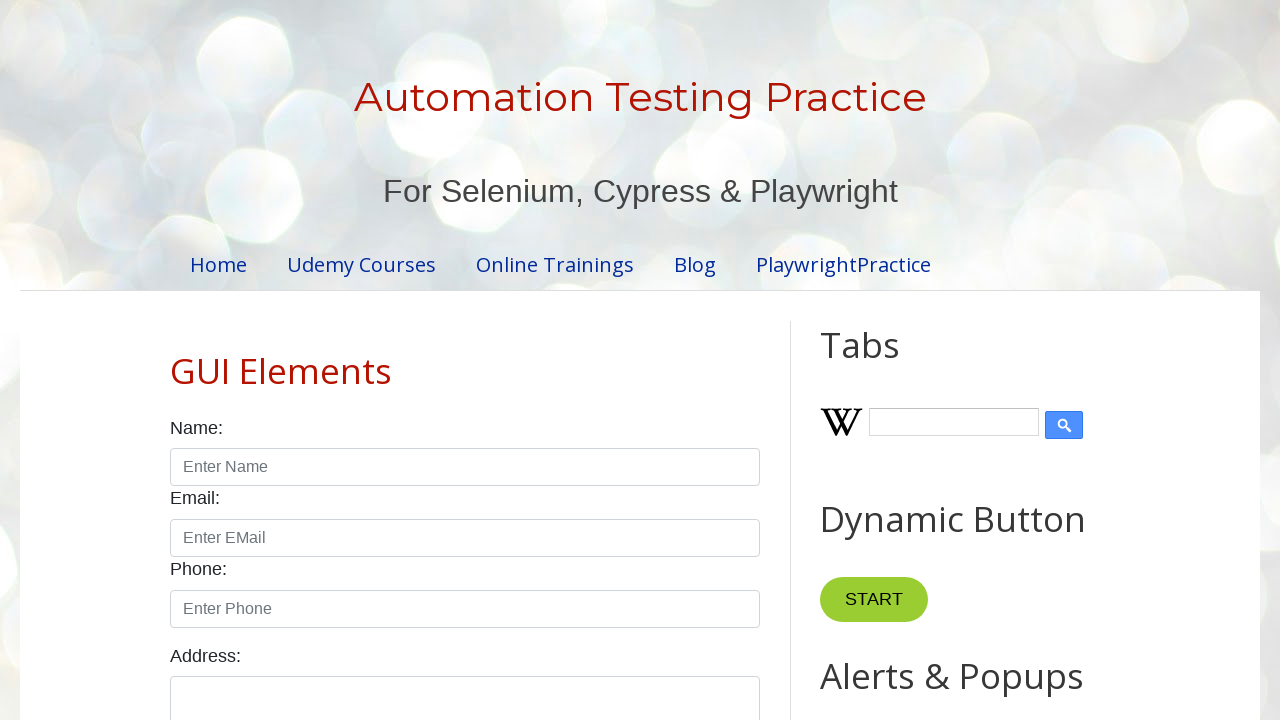

Clicked alert button to trigger alert dialog at (888, 361) on #alertBtn
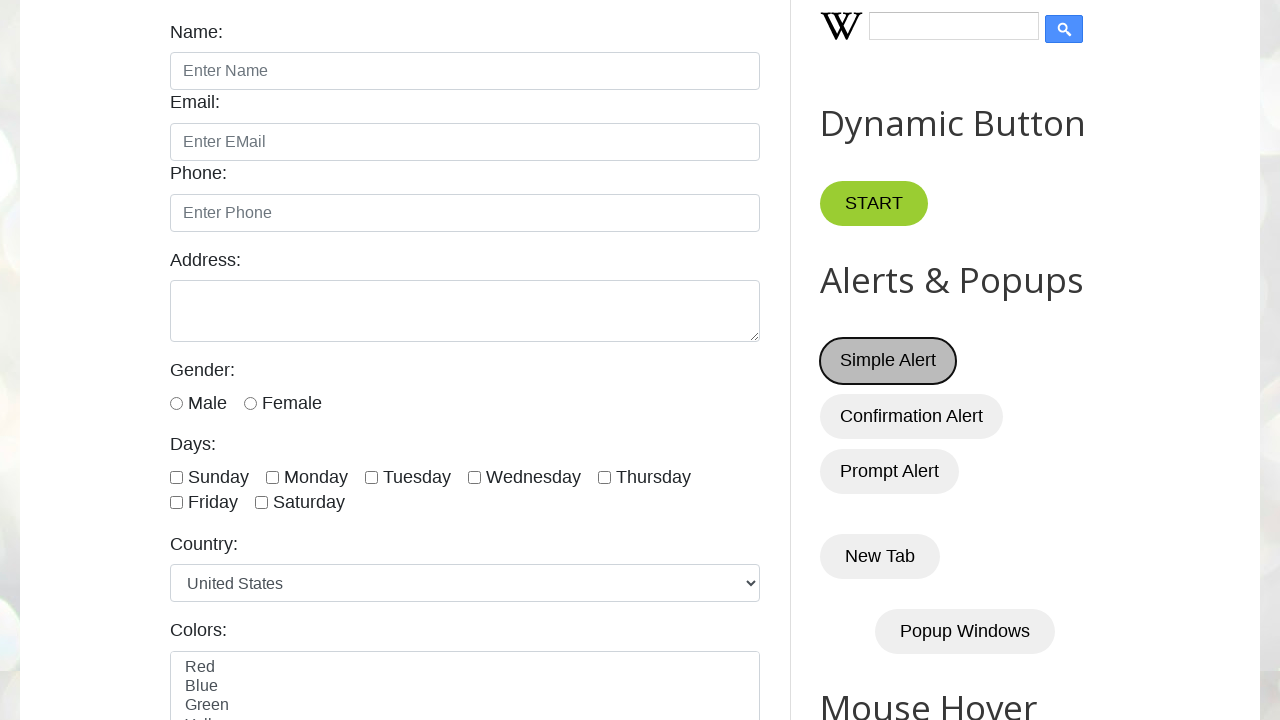

Set up dialog handler to accept alert
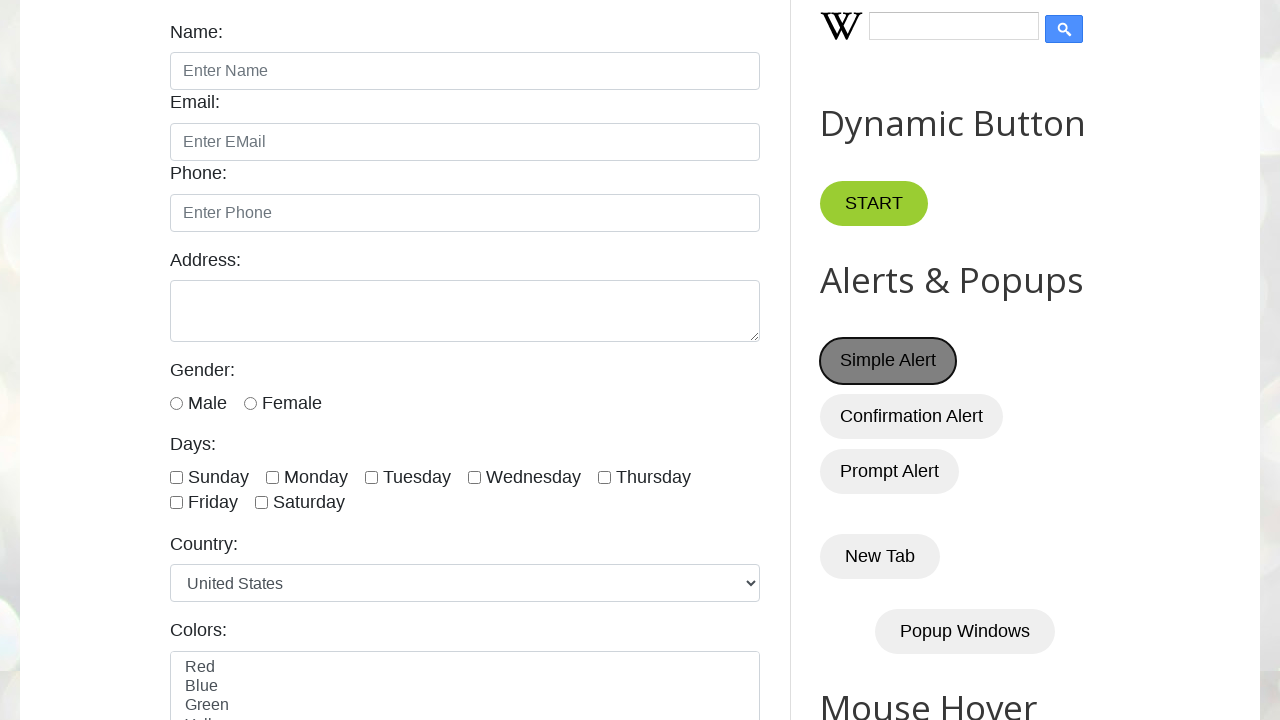

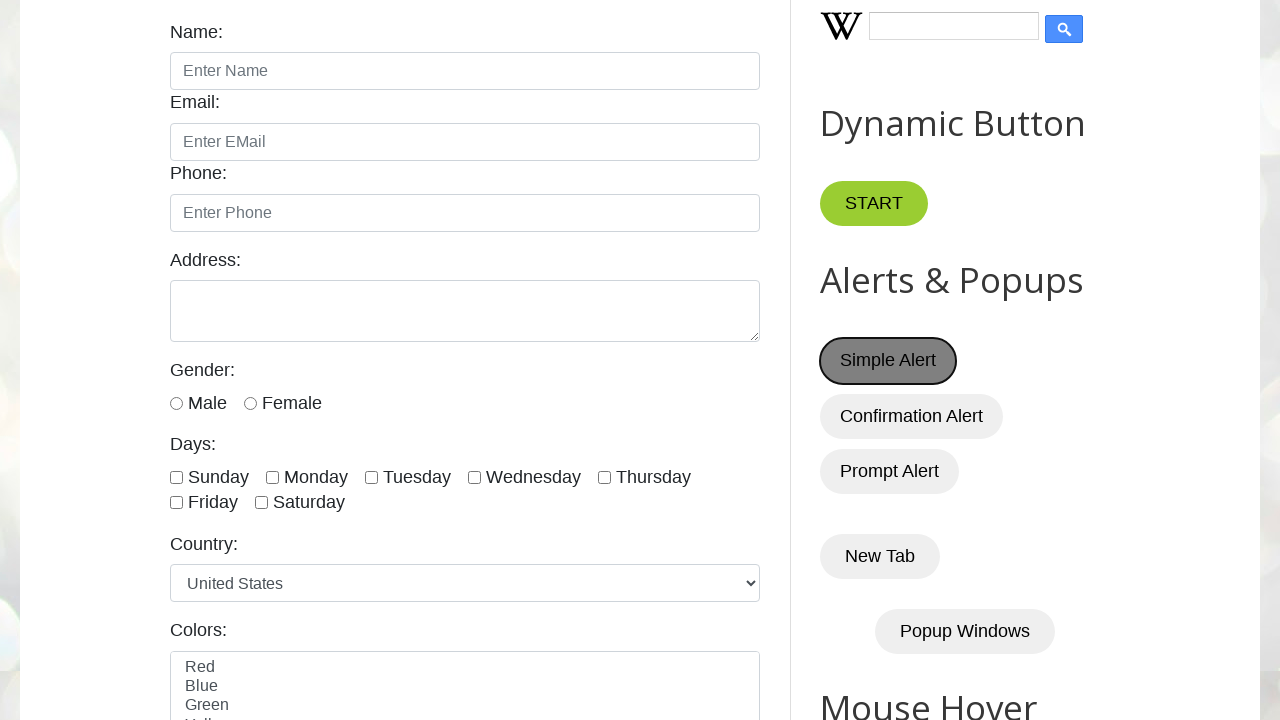